Tests window handling functionality by clicking a link that opens a new window, verifying content in both windows, and switching between them

Starting URL: https://the-internet.herokuapp.com/windows

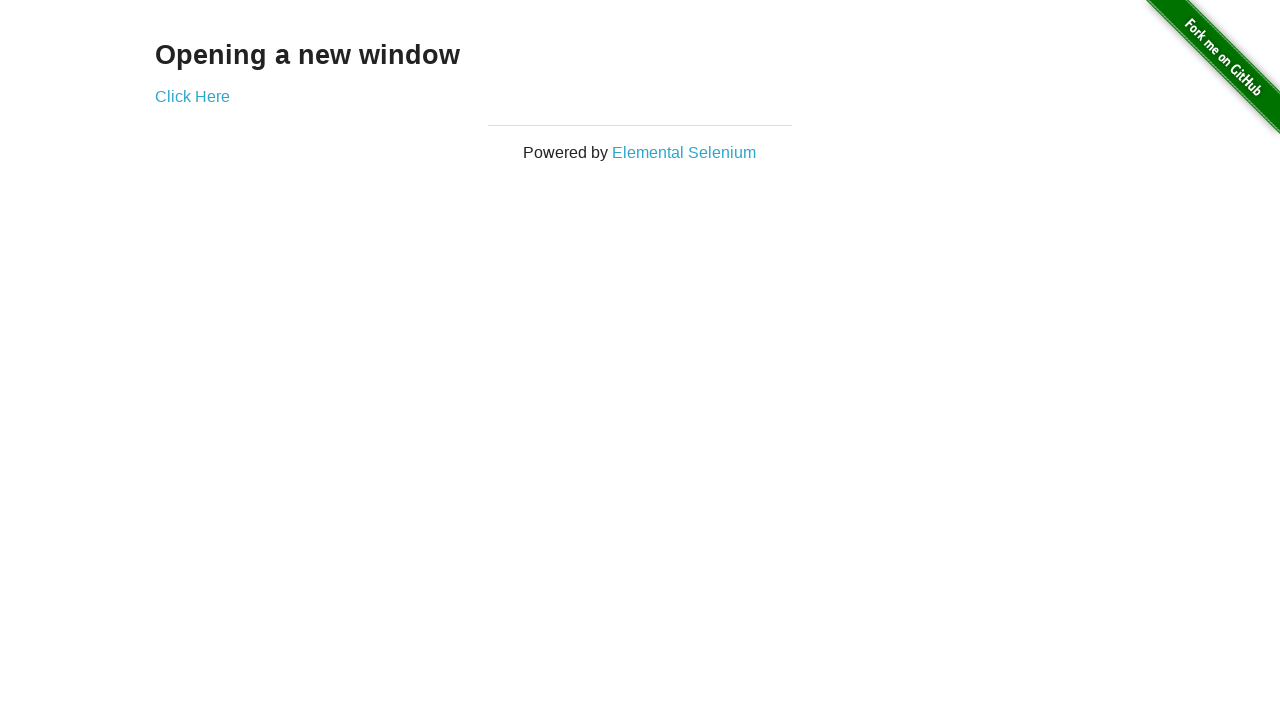

Verified 'Opening a new window' text is visible on the page
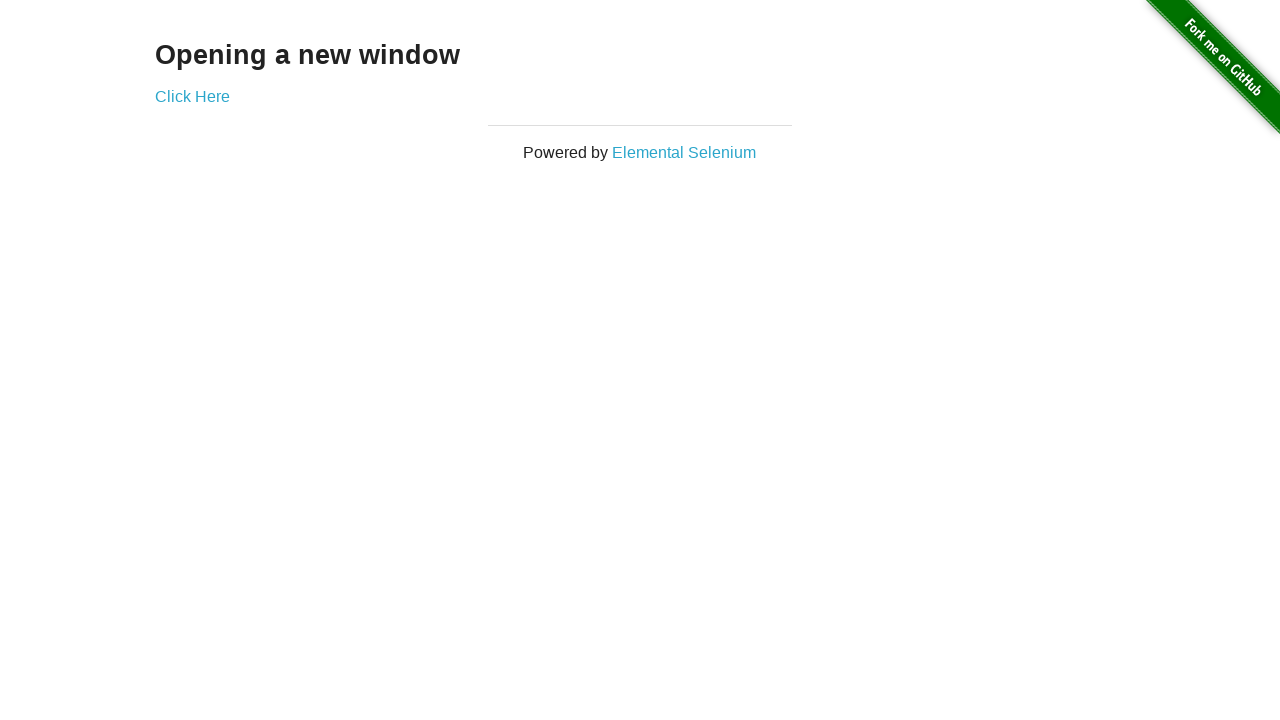

Verified page title contains 'The Internet'
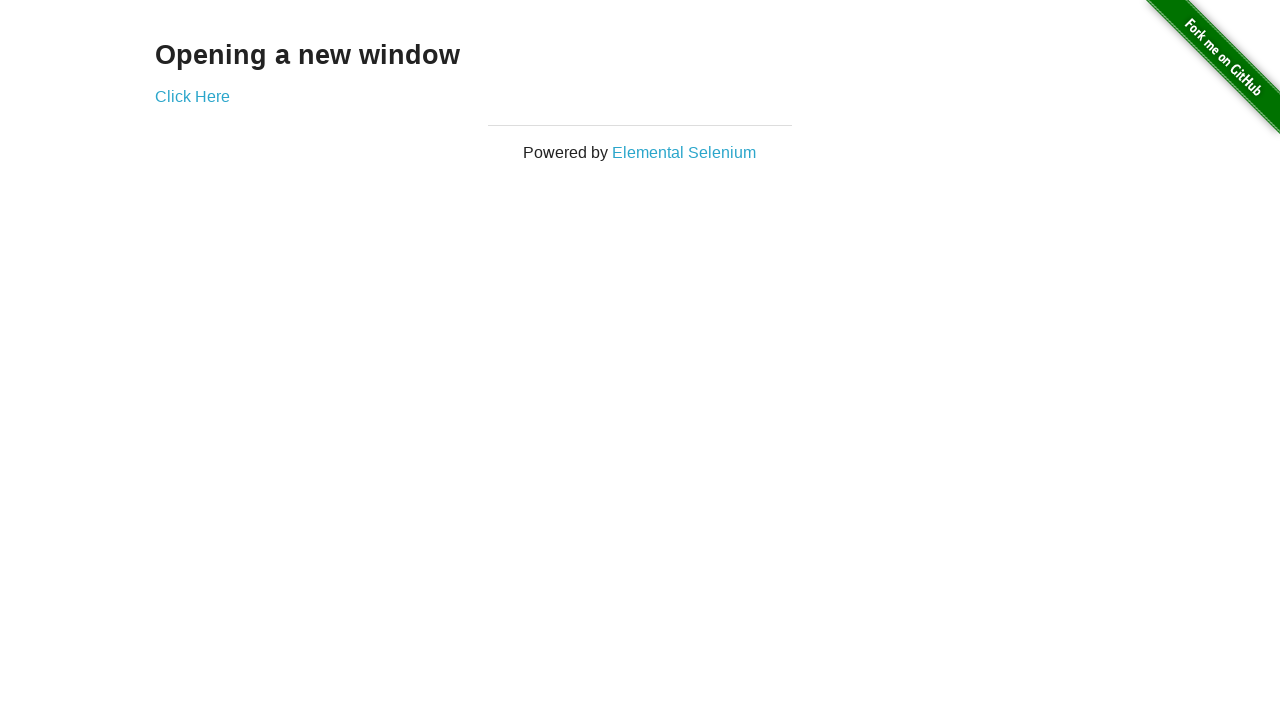

Clicked 'Click Here' link to open new window at (192, 96) on text='Click Here'
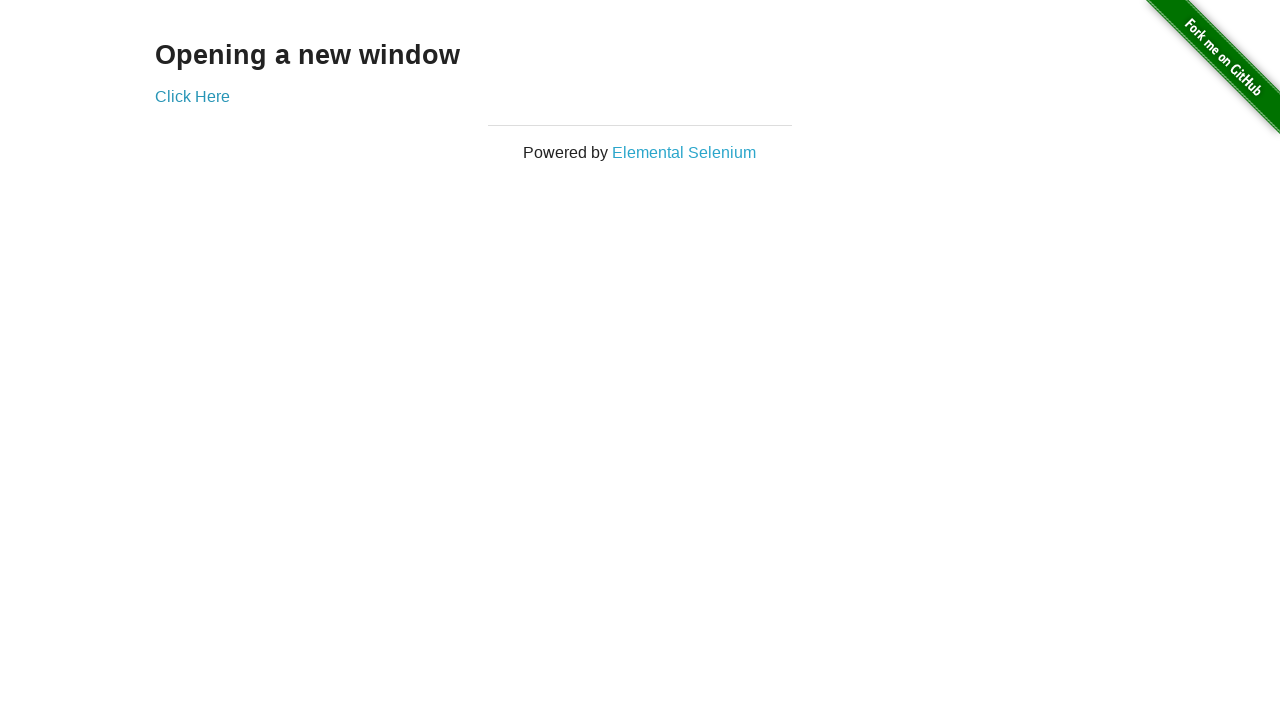

New window opened and captured
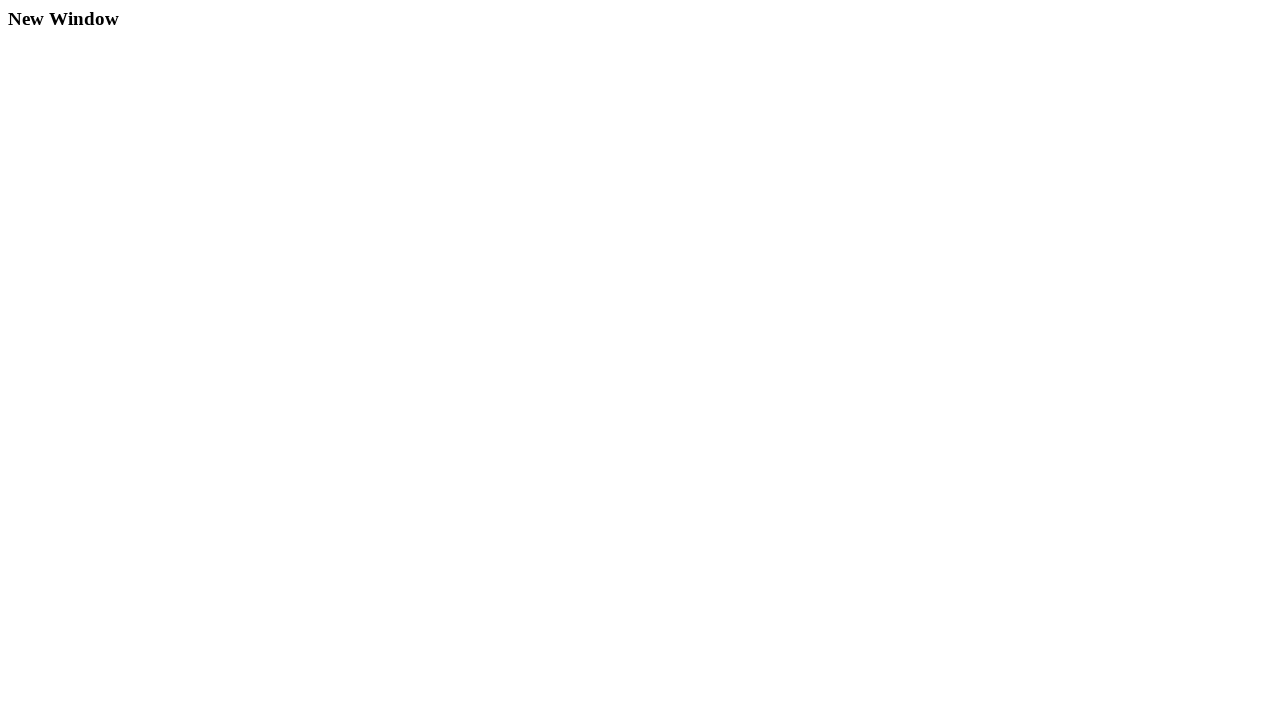

Verified new window title contains 'New Window'
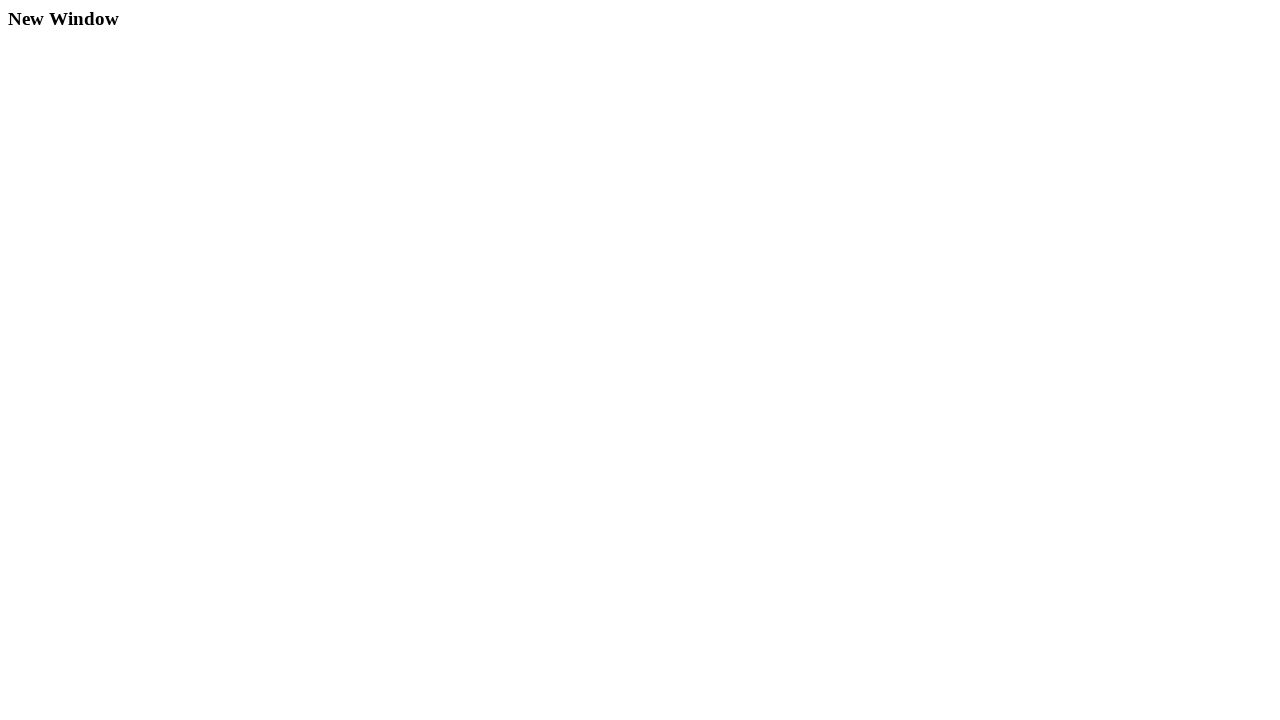

Verified 'New Window' text is displayed in h3 element of new window
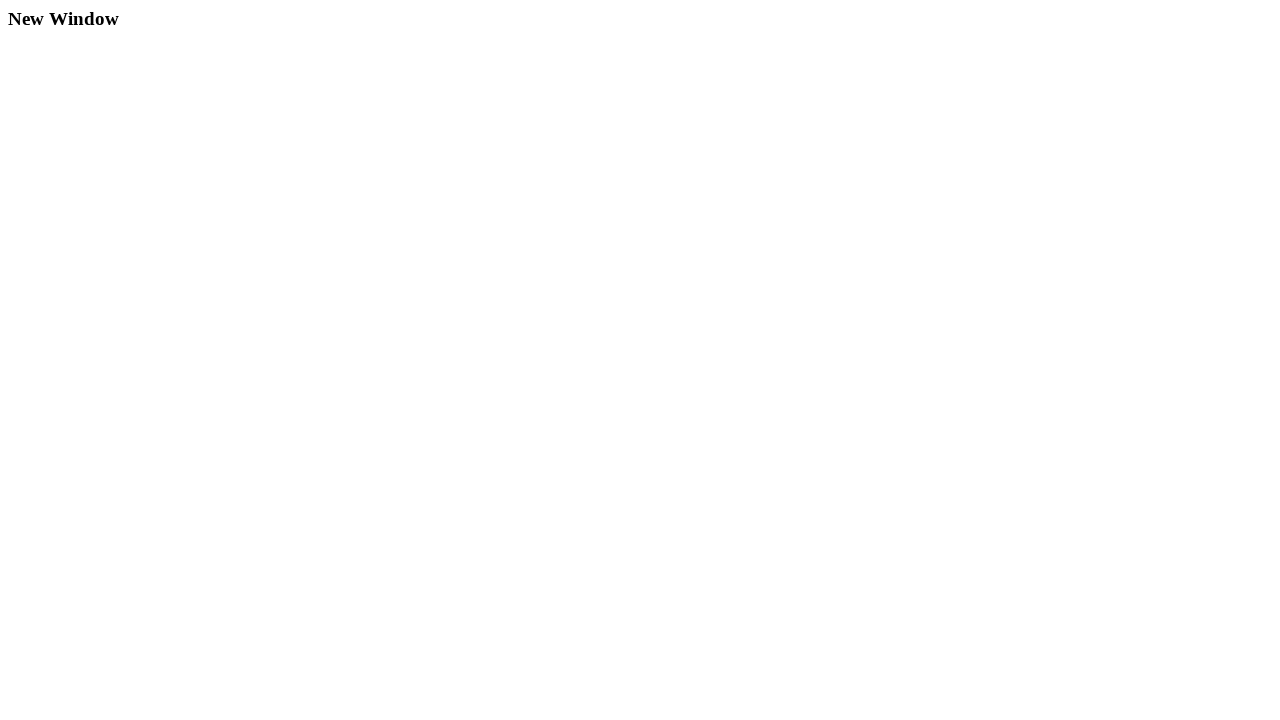

Verified original window title still contains 'The Internet'
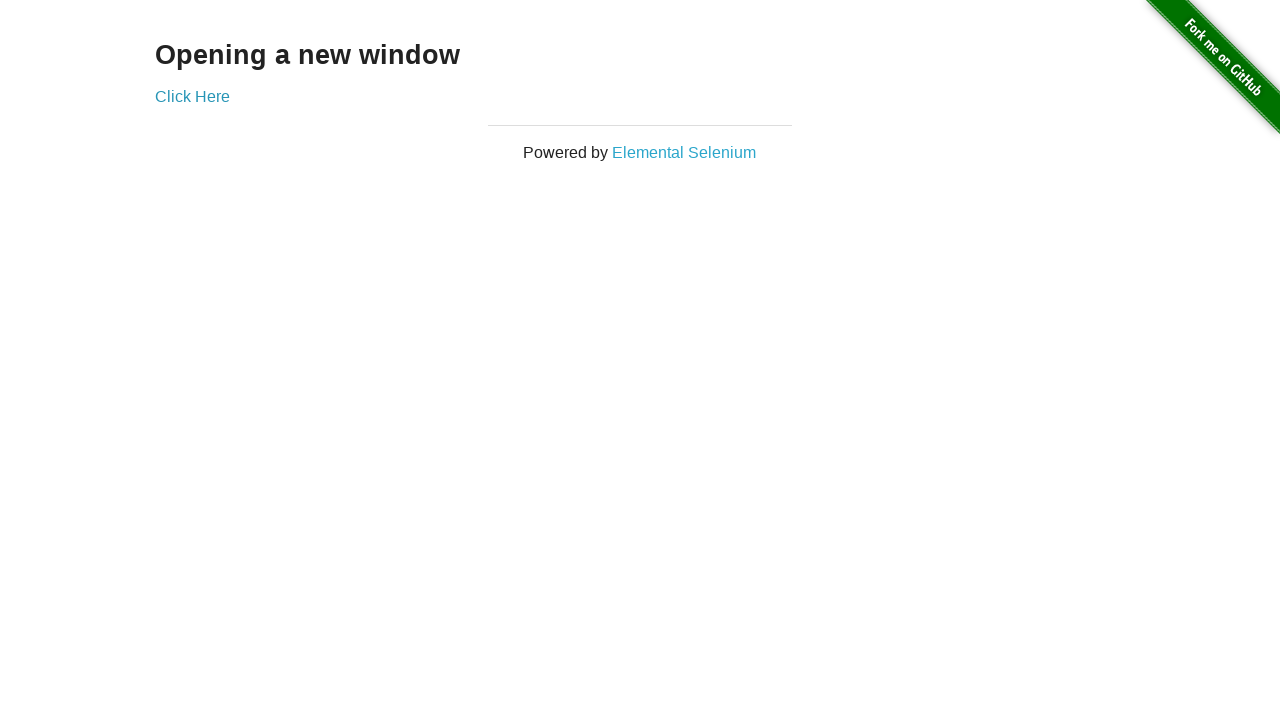

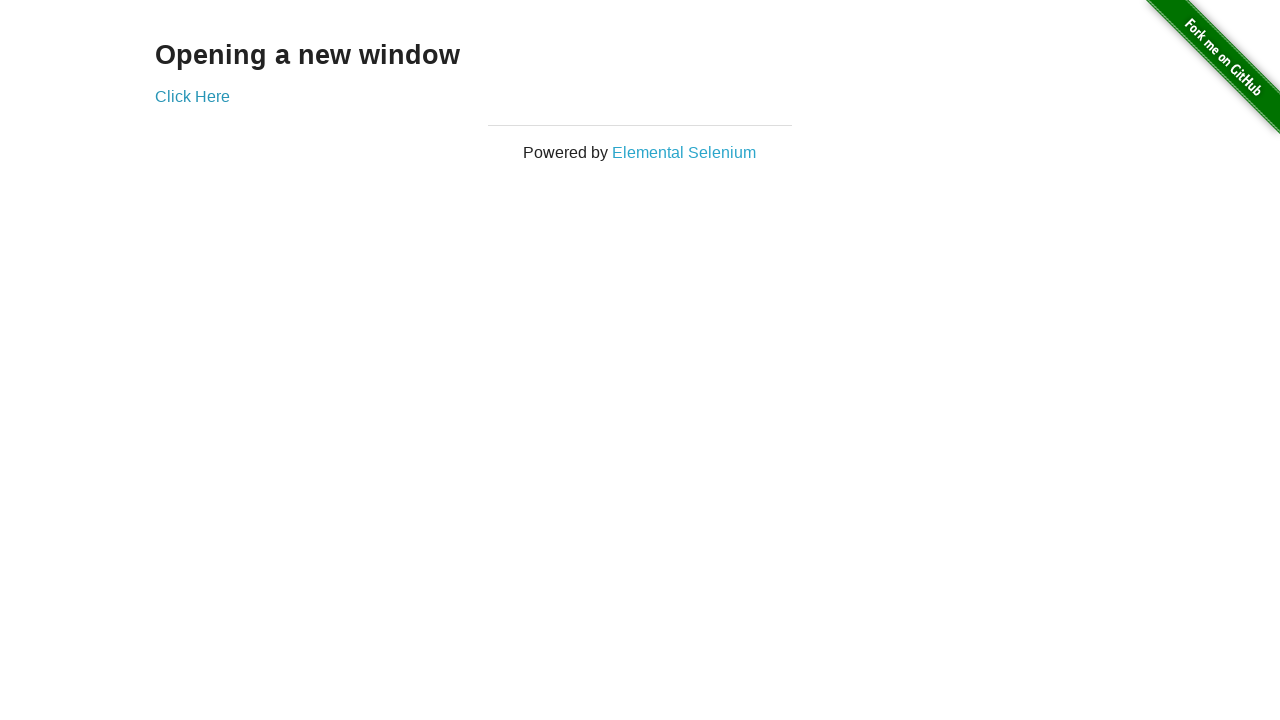